Opens Python.org website, searches for 'pycon' using the search form, and verifies results are found

Starting URL: http://www.python.org

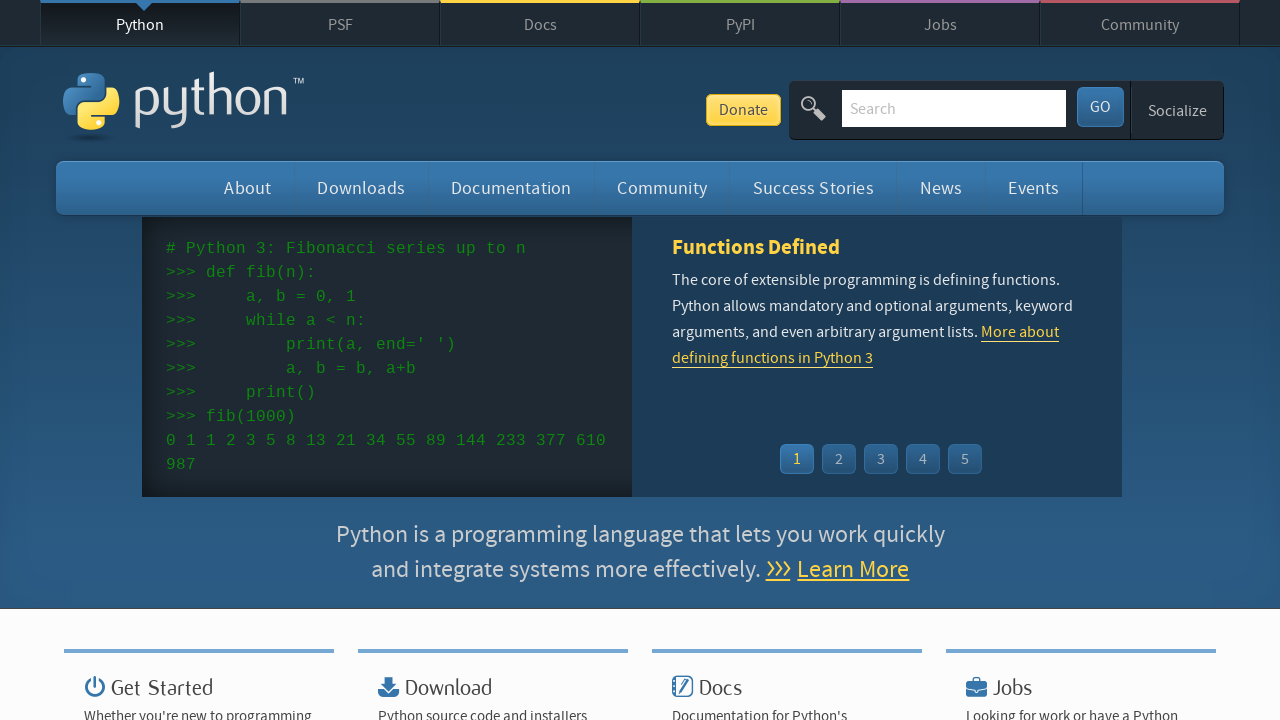

Cleared the search input field on input[name='q']
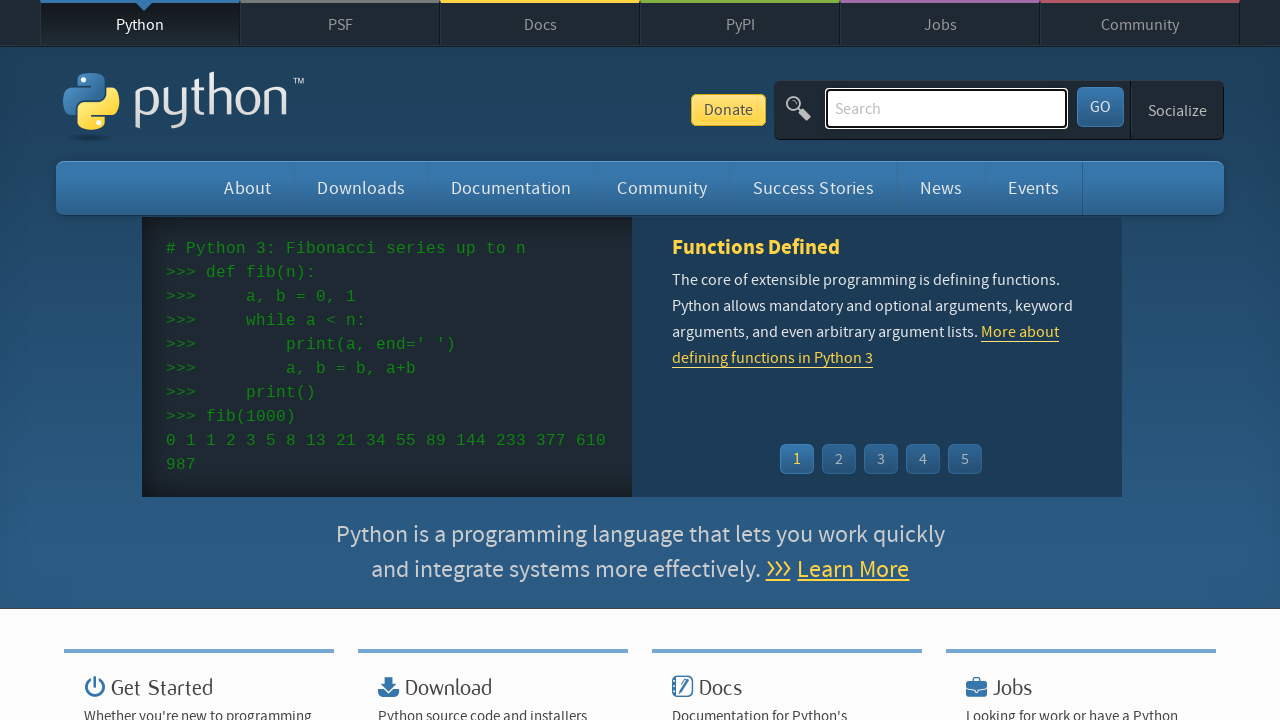

Filled search input with 'pycon' on input[name='q']
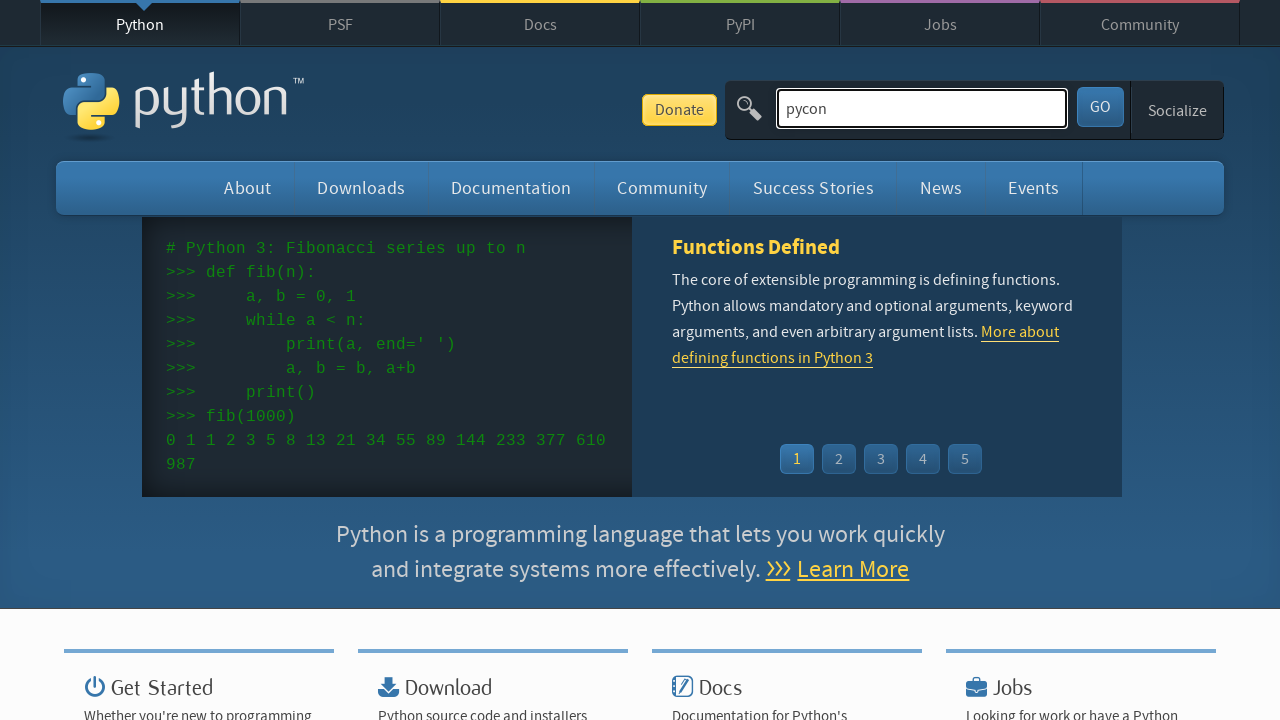

Pressed Enter to submit the search on input[name='q']
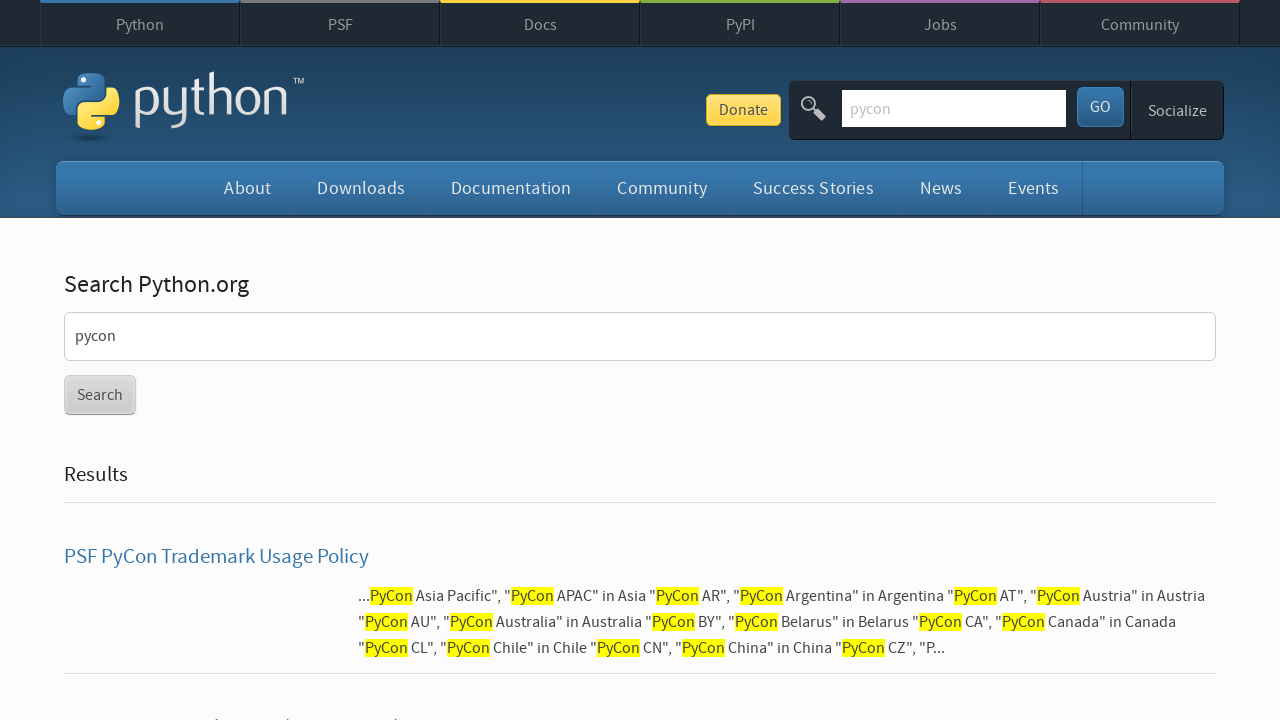

Search results page loaded successfully
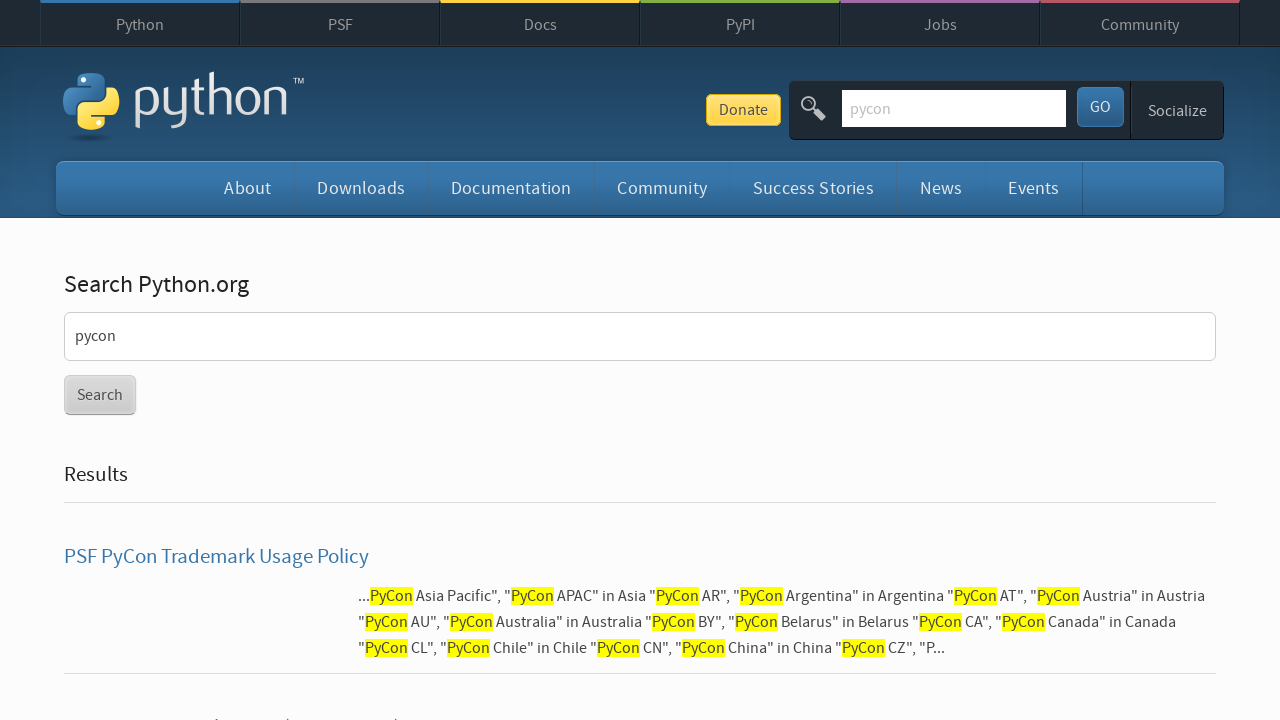

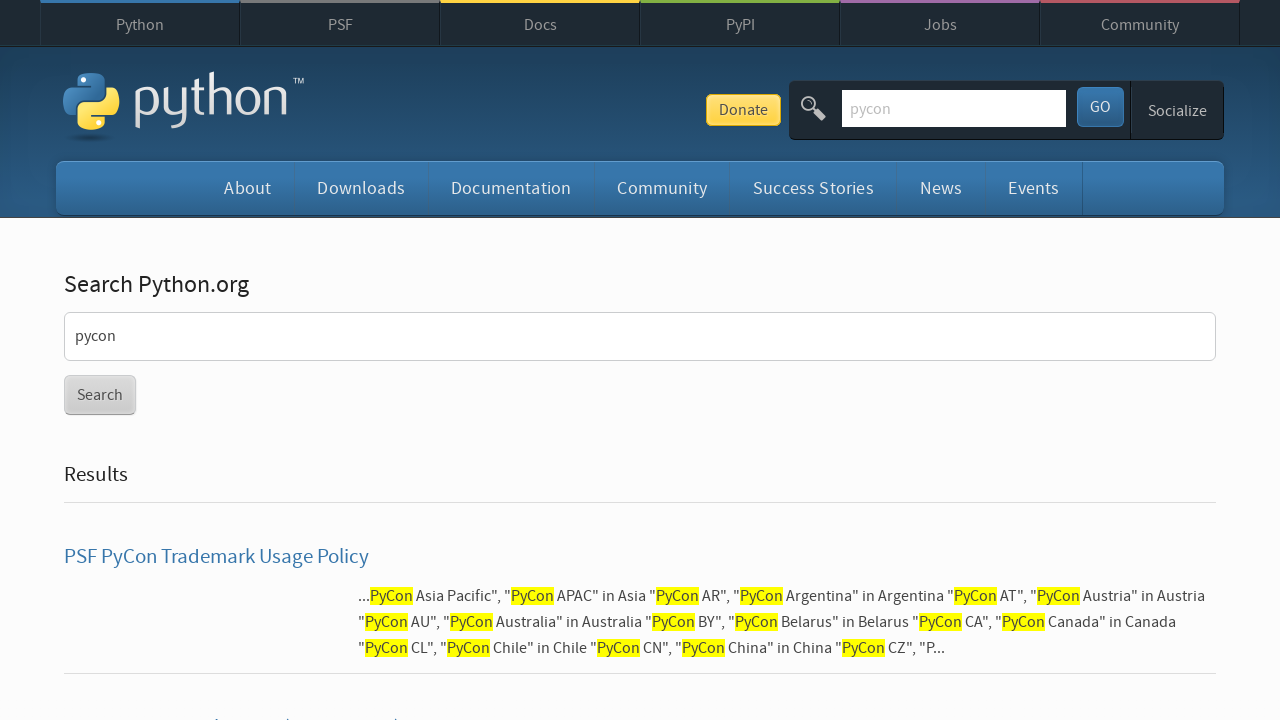